Tests custom checkboxes on Angular Material demo page by toggling the Checked and Indeterminate checkboxes on and off

Starting URL: https://material.angular.io/components/checkbox/examples

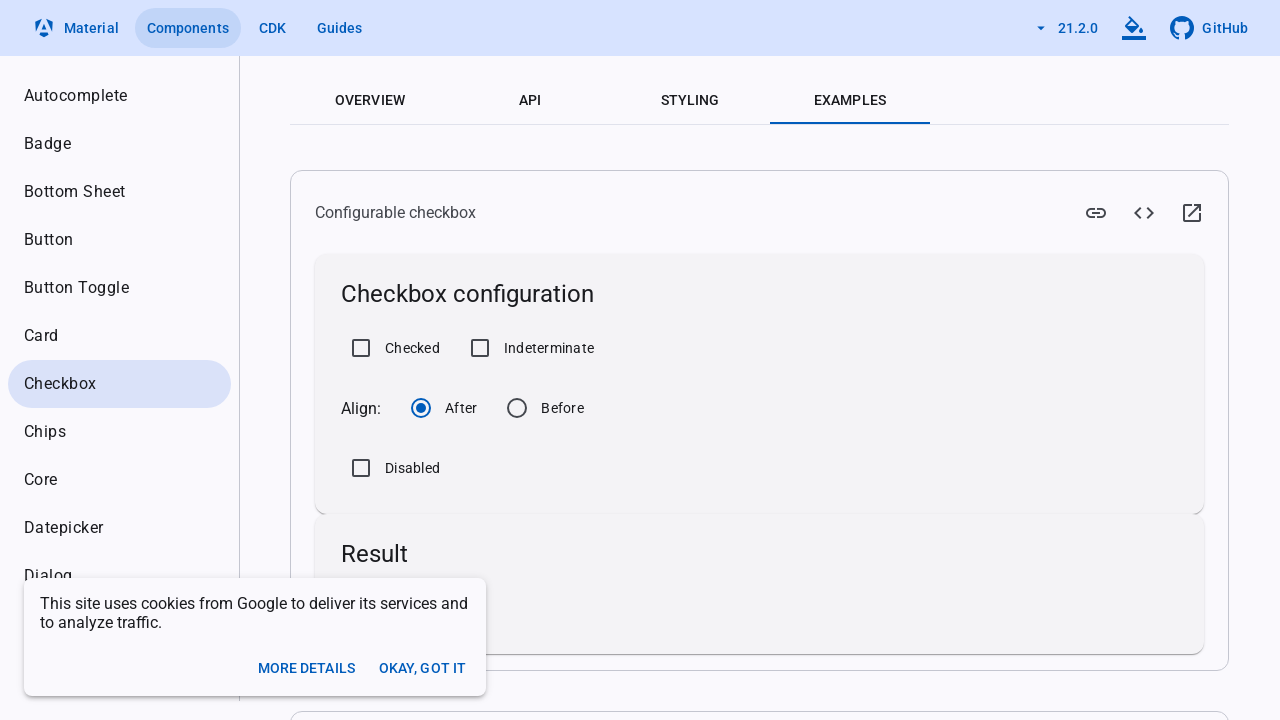

Clicked Checked checkbox to check it
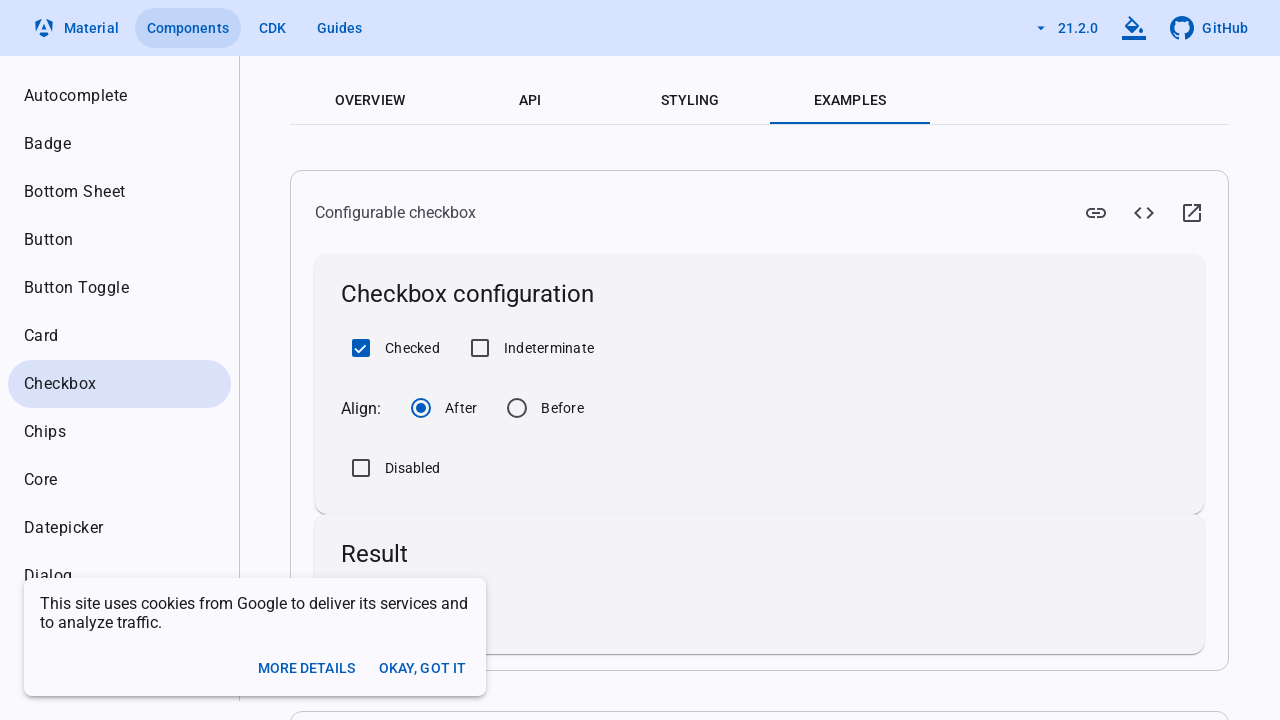

Clicked Checked checkbox again to uncheck it
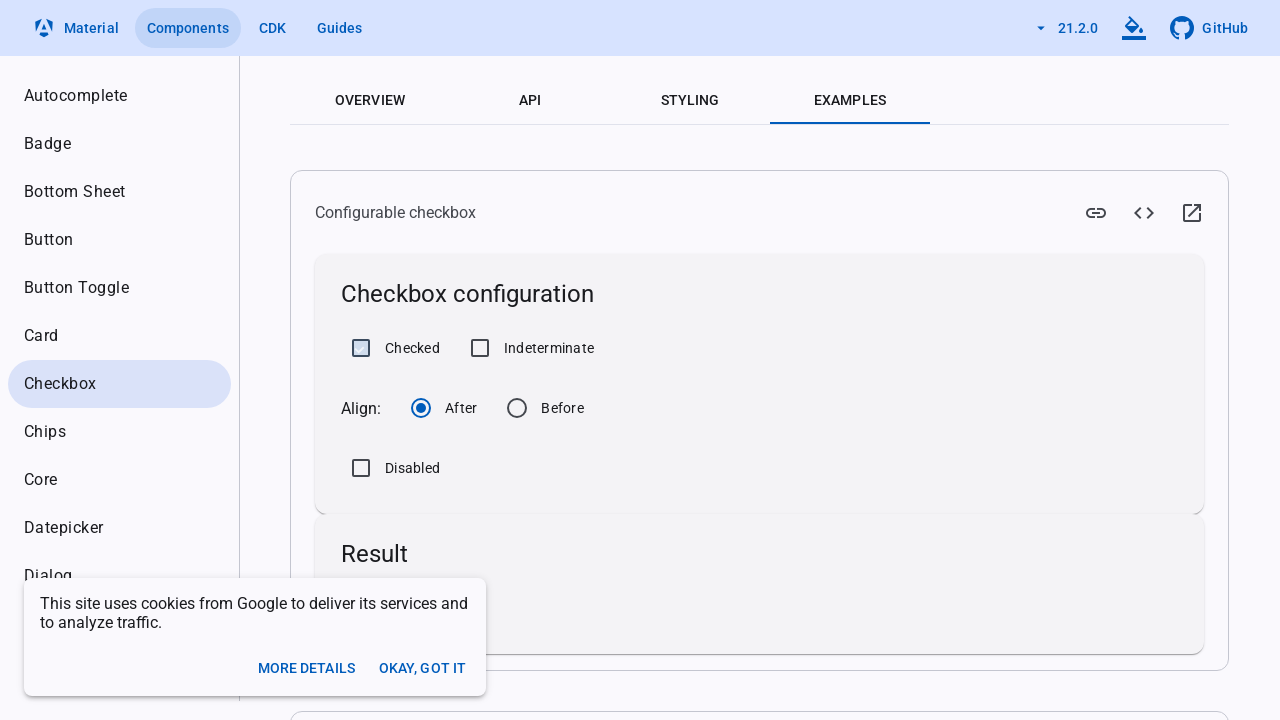

Clicked Indeterminate checkbox to check it
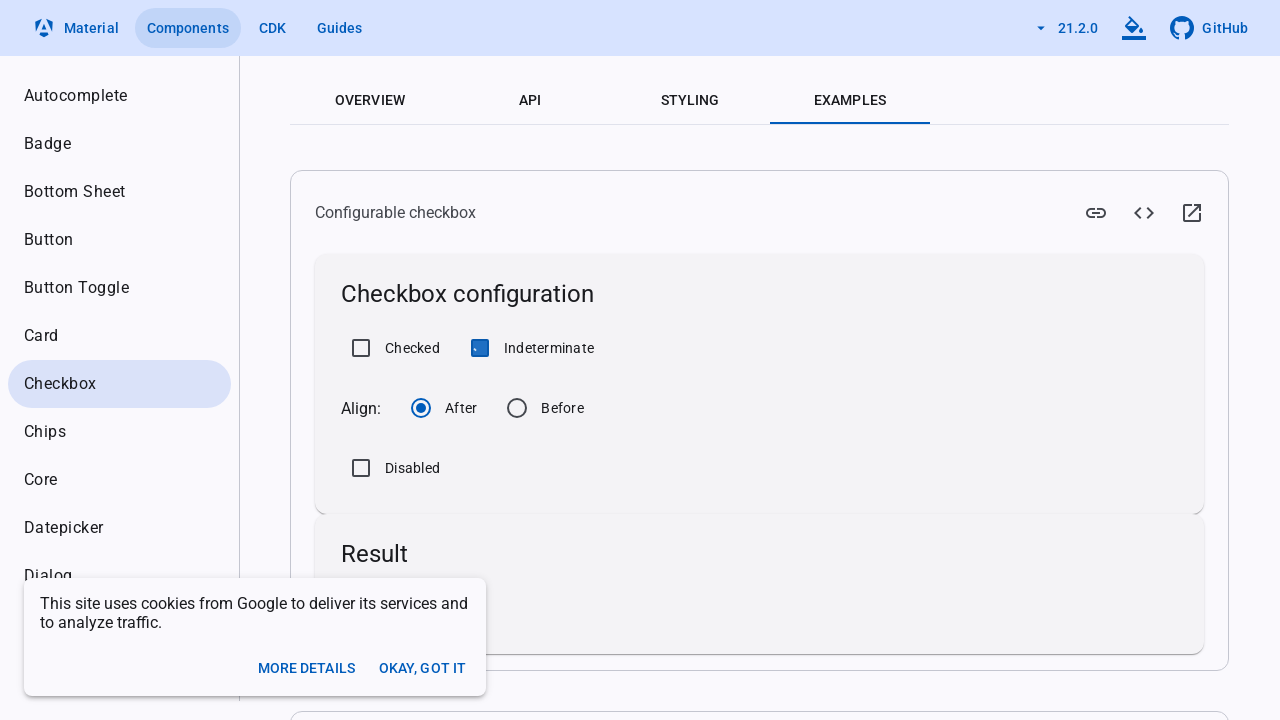

Clicked Indeterminate checkbox again to uncheck it
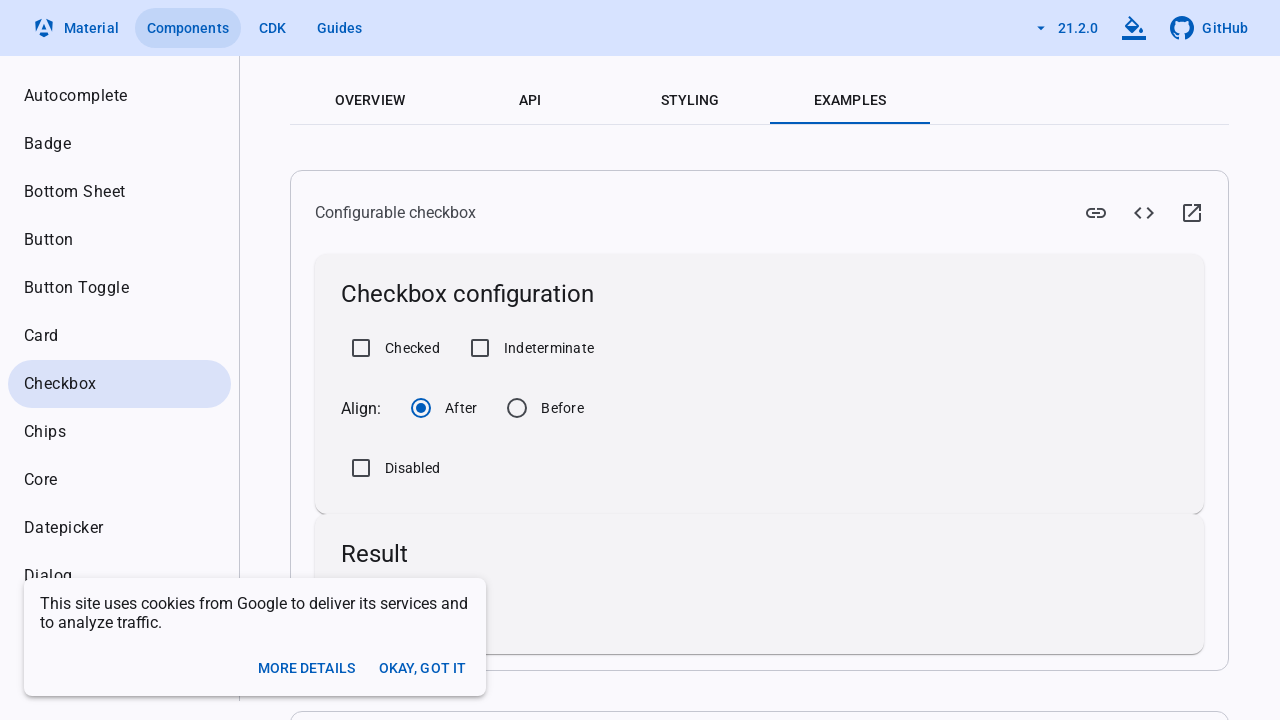

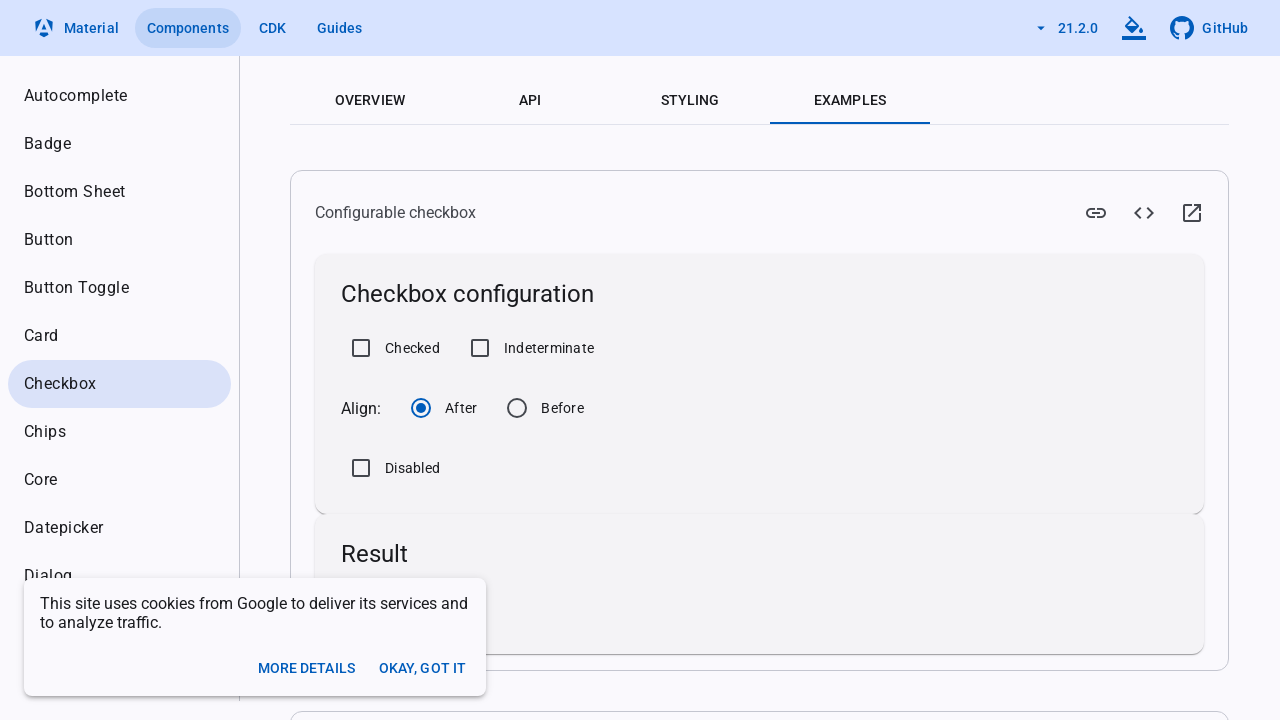